Fills out a sample form by entering name details, selecting country and car make from dropdowns, entering address, and selecting gender options

Starting URL: https://skryabin.com/webdriver/html/sample.html

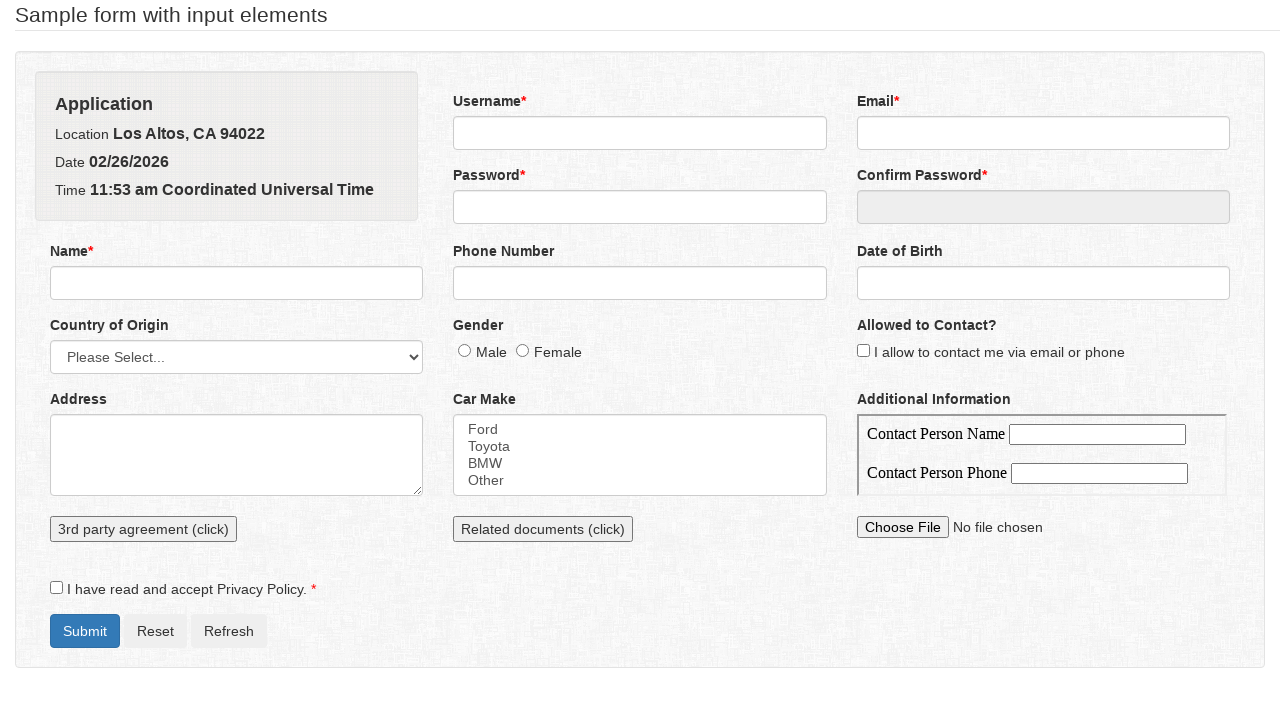

Clicked on name field to open the name modal at (237, 283) on #name
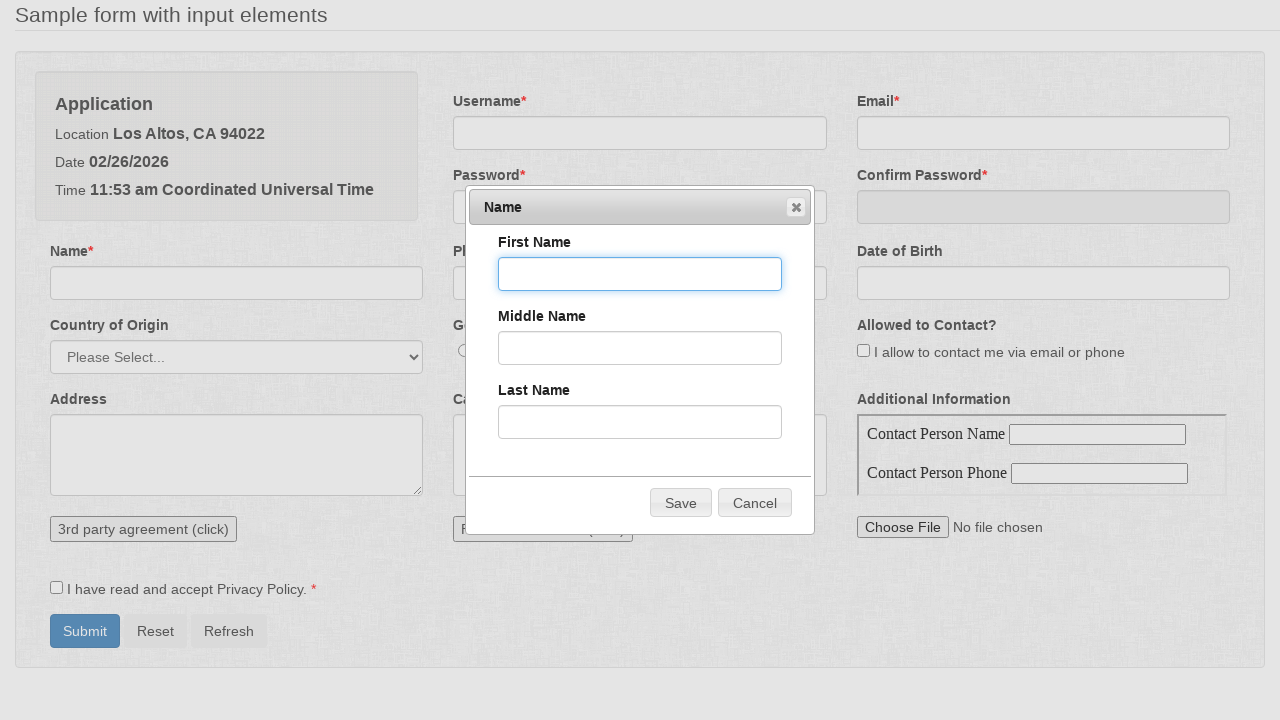

Filled first name field with 'Nagajothi' on #firstName
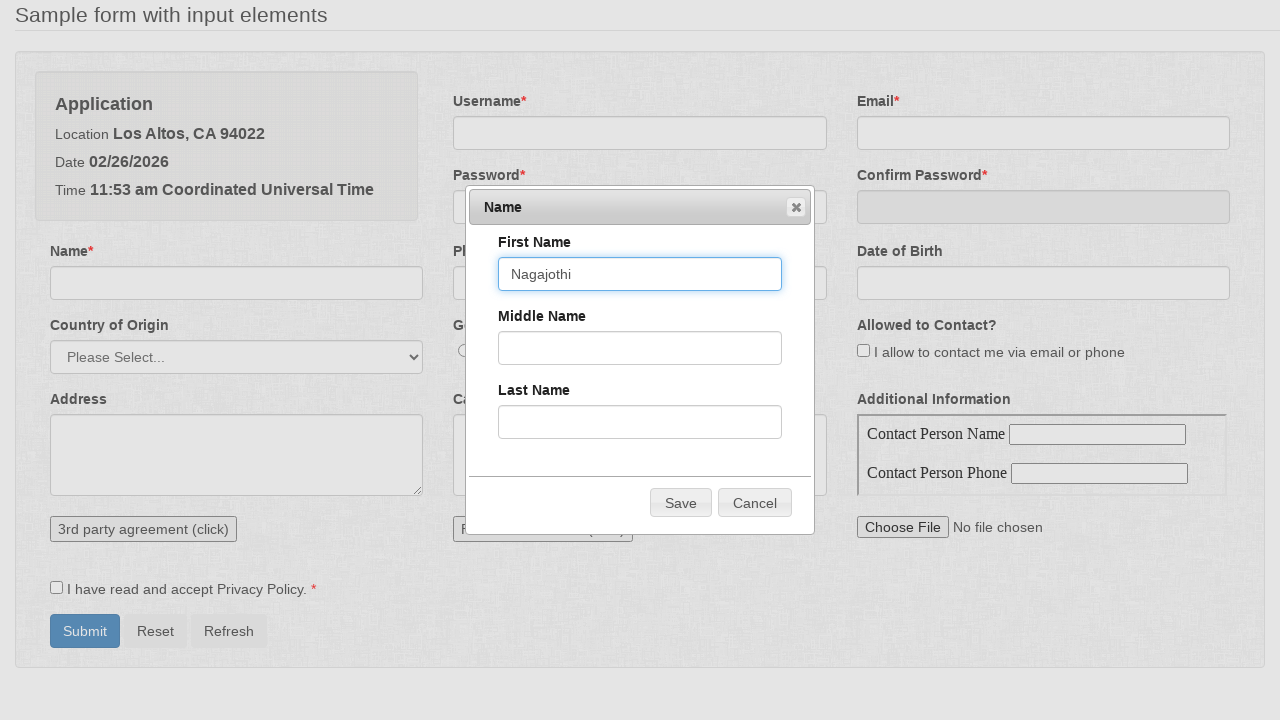

Clicked on middle name field at (640, 348) on #middleName
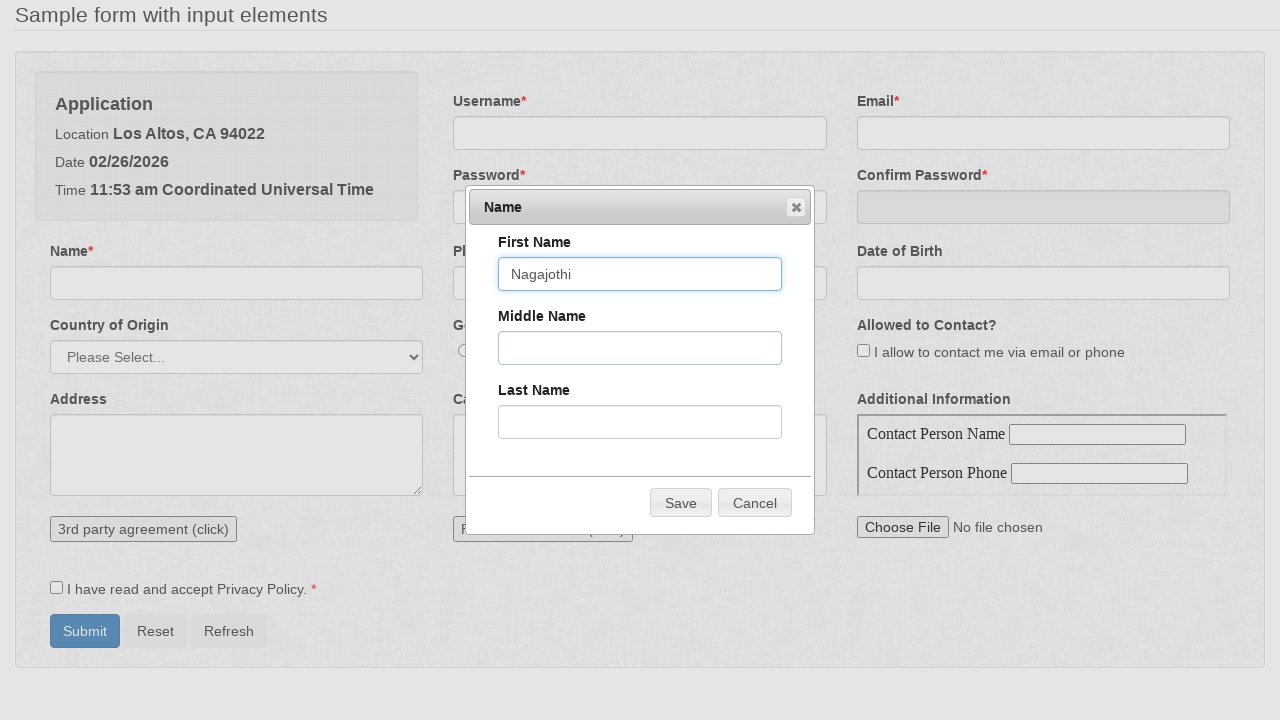

Filled middle name field with 'N/A' on #middleName
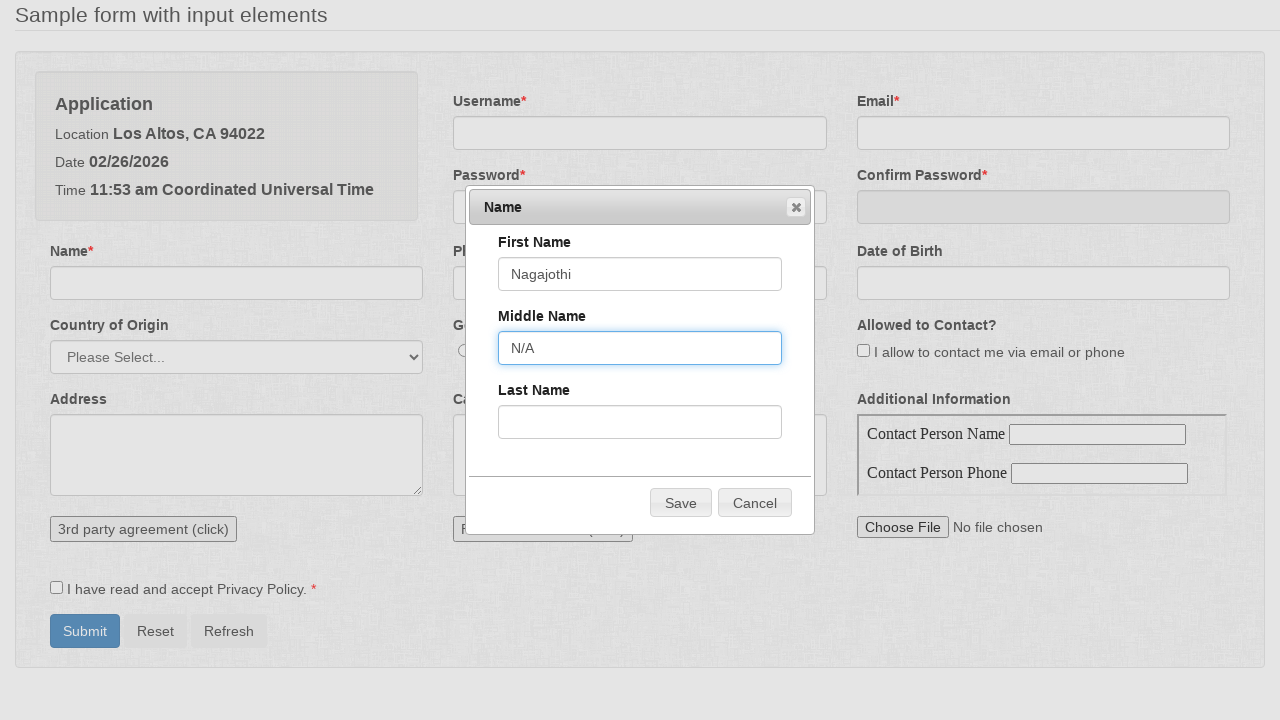

Clicked on last name field at (640, 422) on #lastName
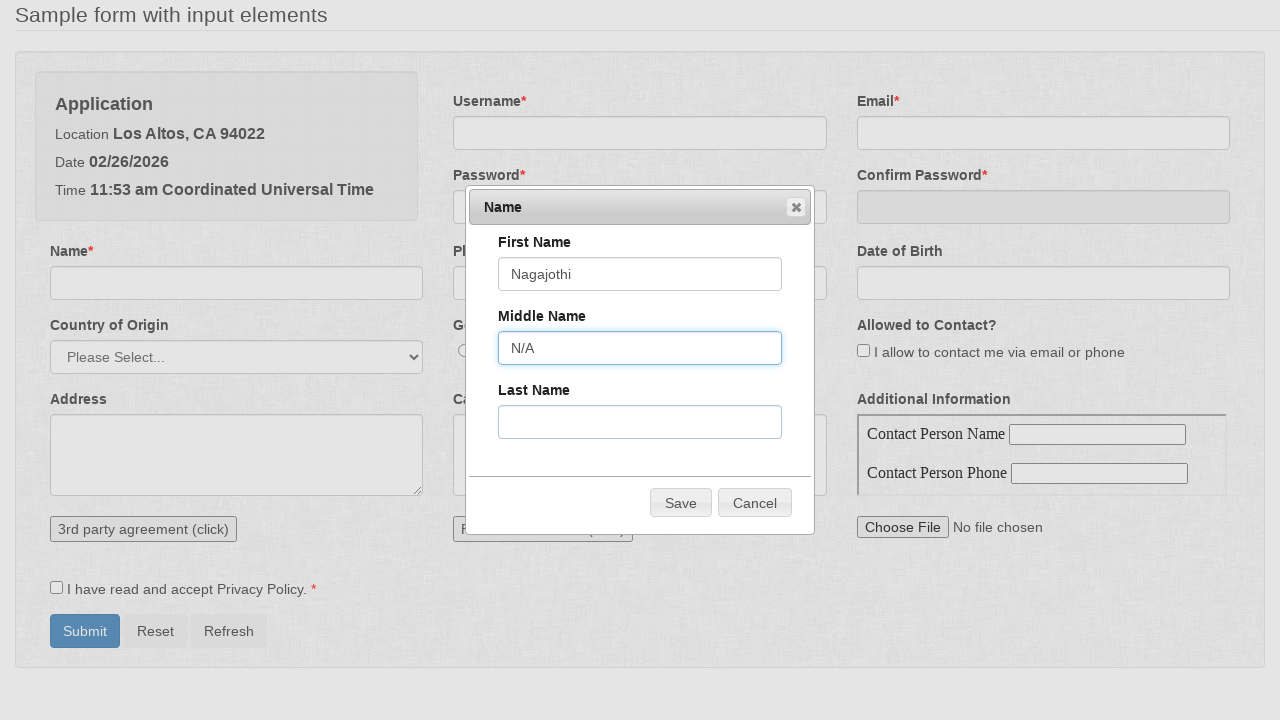

Filled last name field with 'Kaliappan' on #lastName
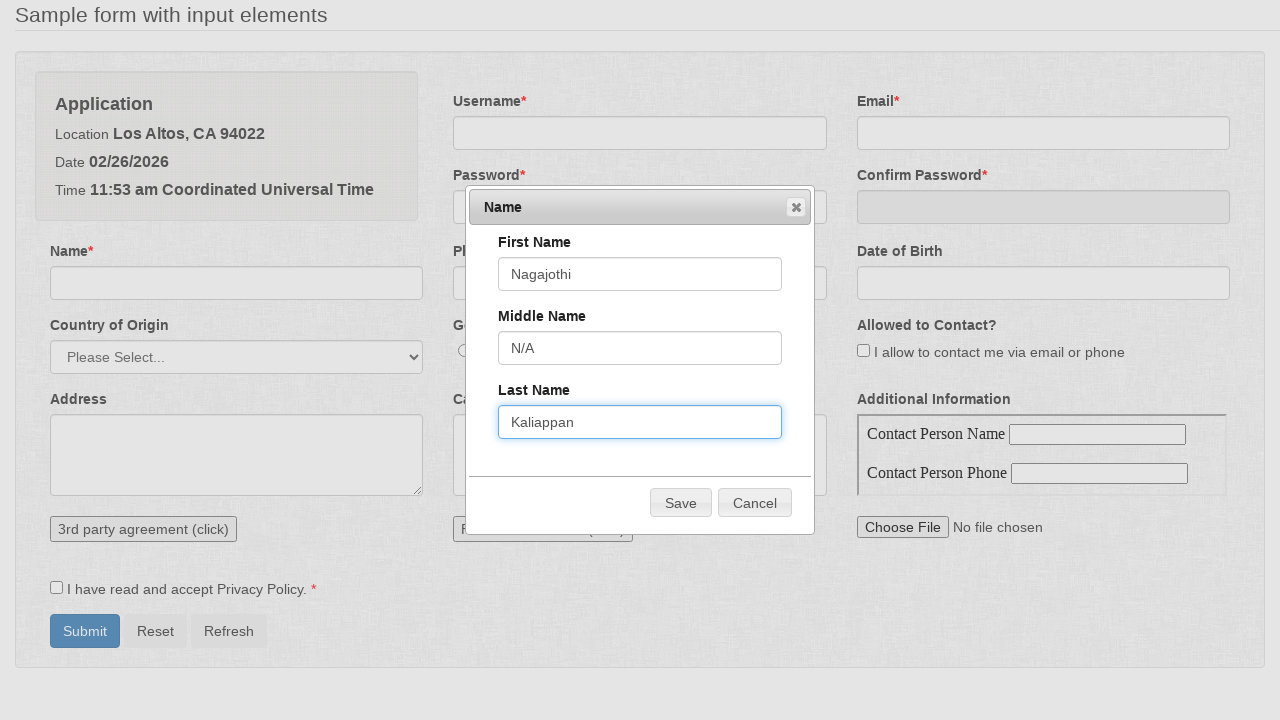

Clicked Save button to close name modal at (681, 503) on xpath=//span[normalize-space()='Save']
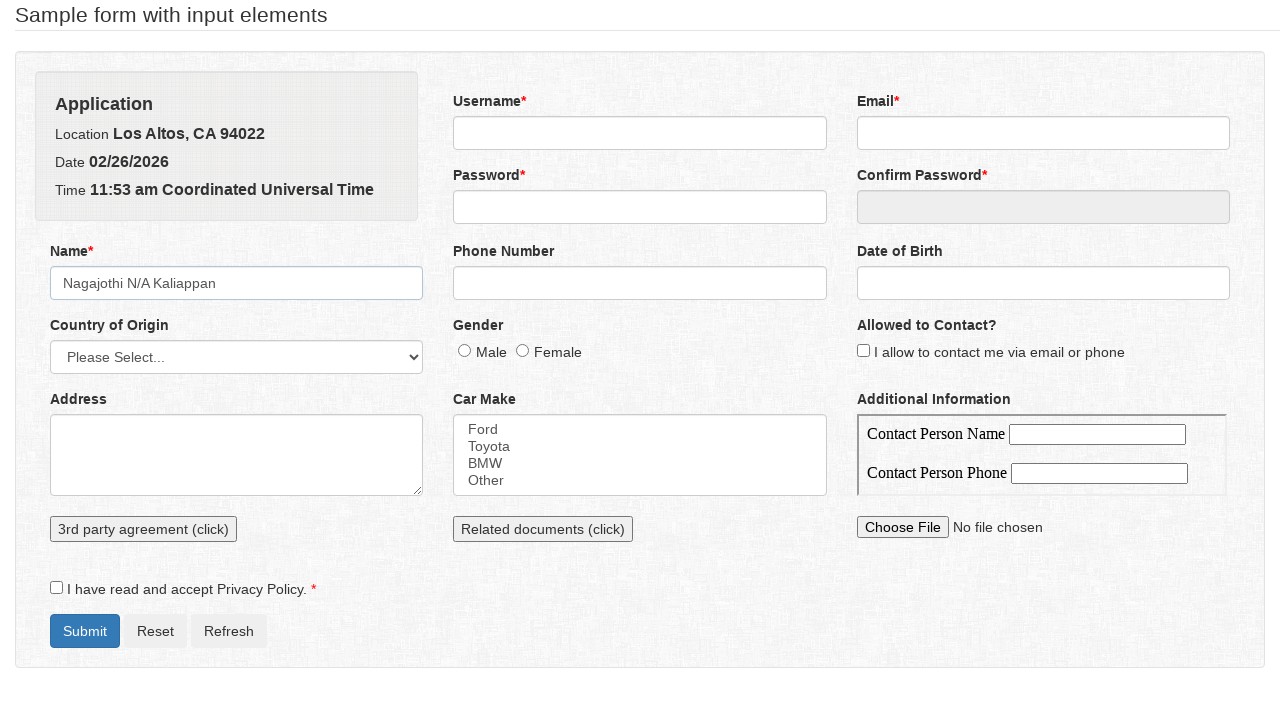

Selected Japan from country dropdown on select[name='countryOfOrigin']
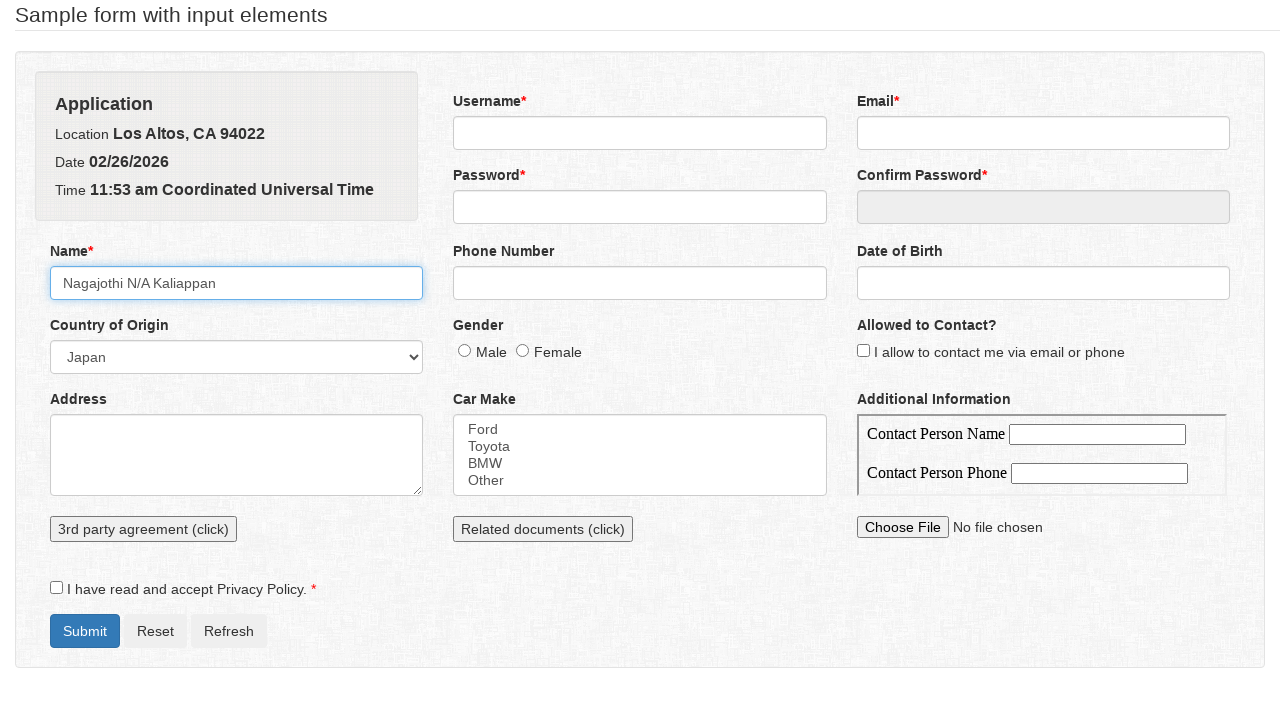

Selected country by index 1 from country dropdown on select[name='countryOfOrigin']
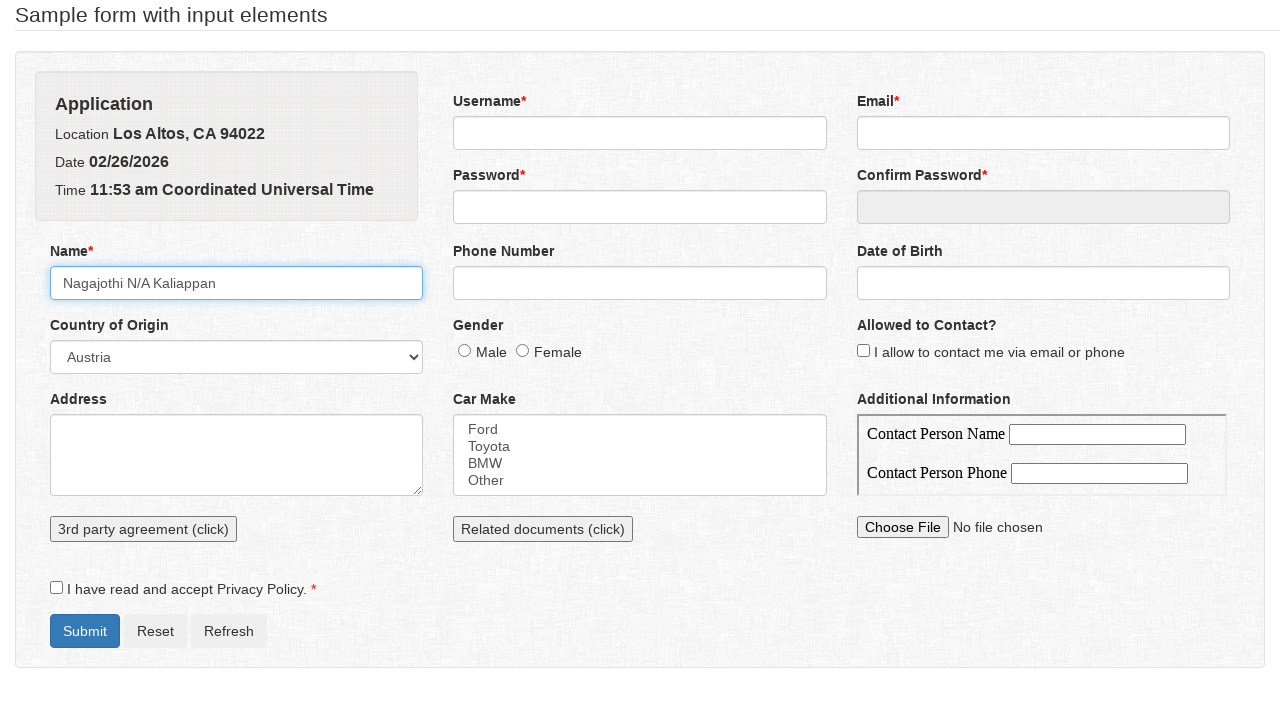

Filled address field with 'abc street, new zealand' on #address
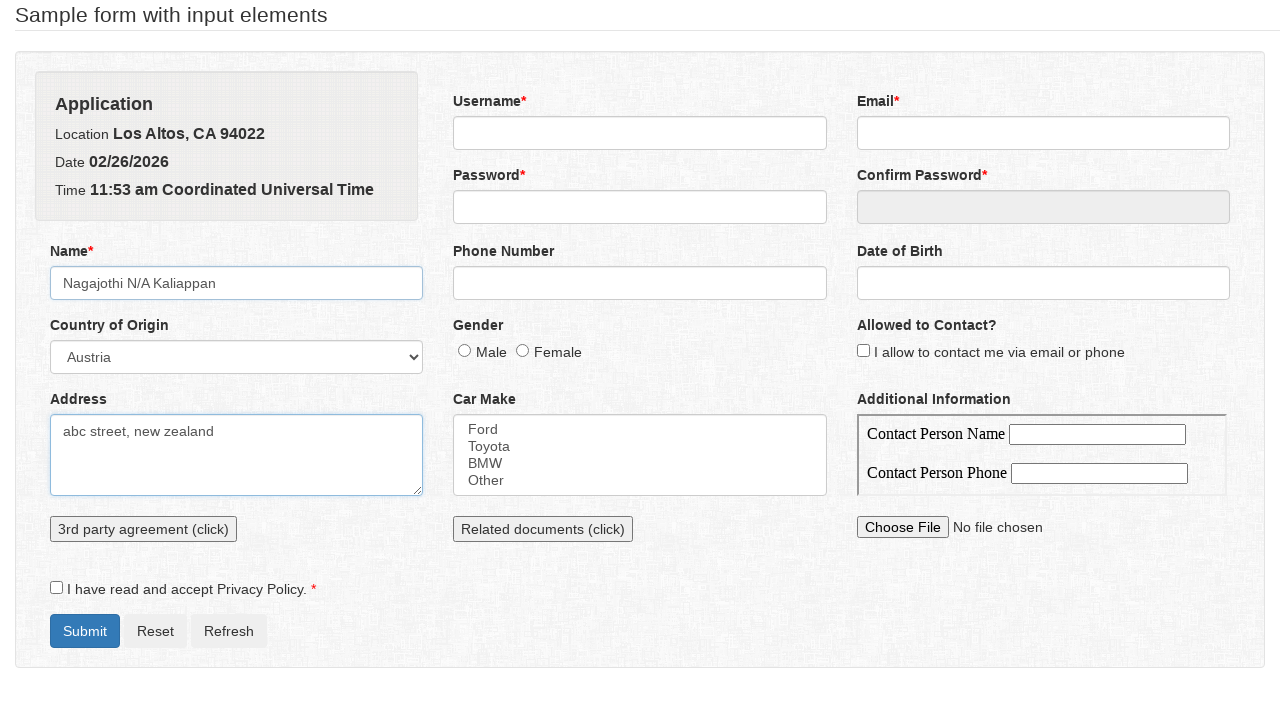

Selected male gender option at (465, 350) on input[name='gender'][value='male']
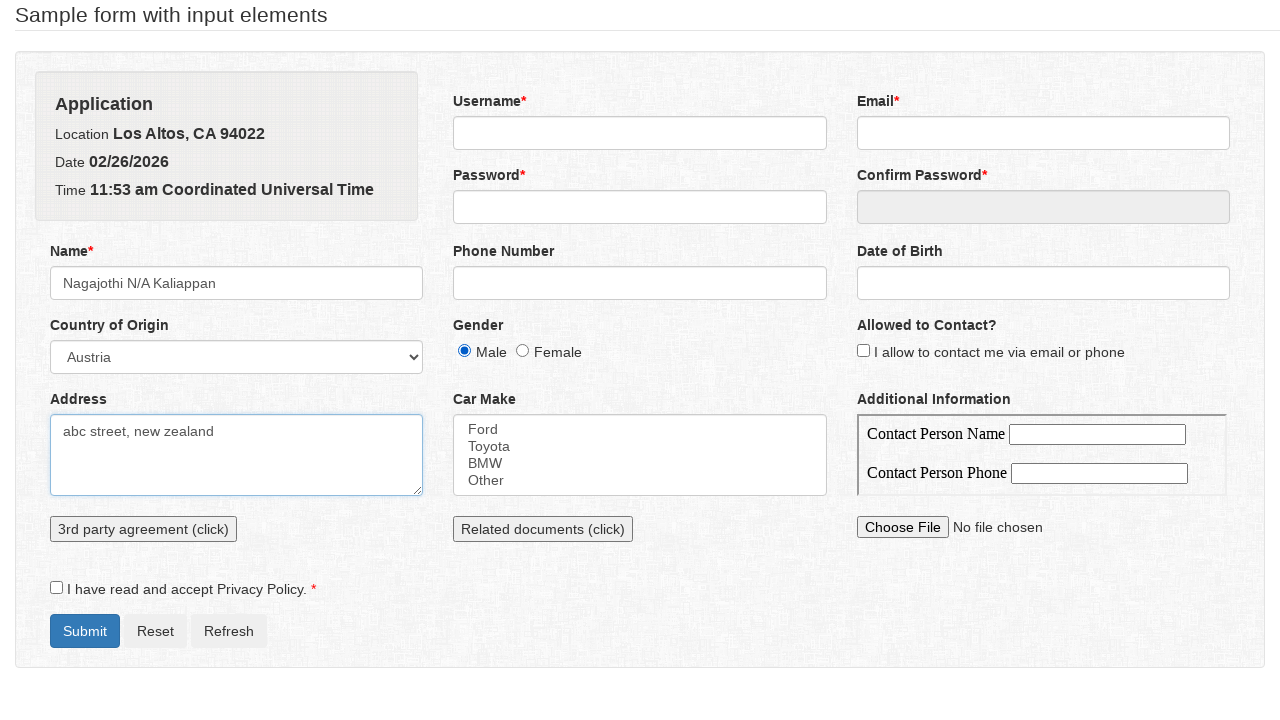

Selected female gender option at (523, 350) on input[name='gender'][value='female']
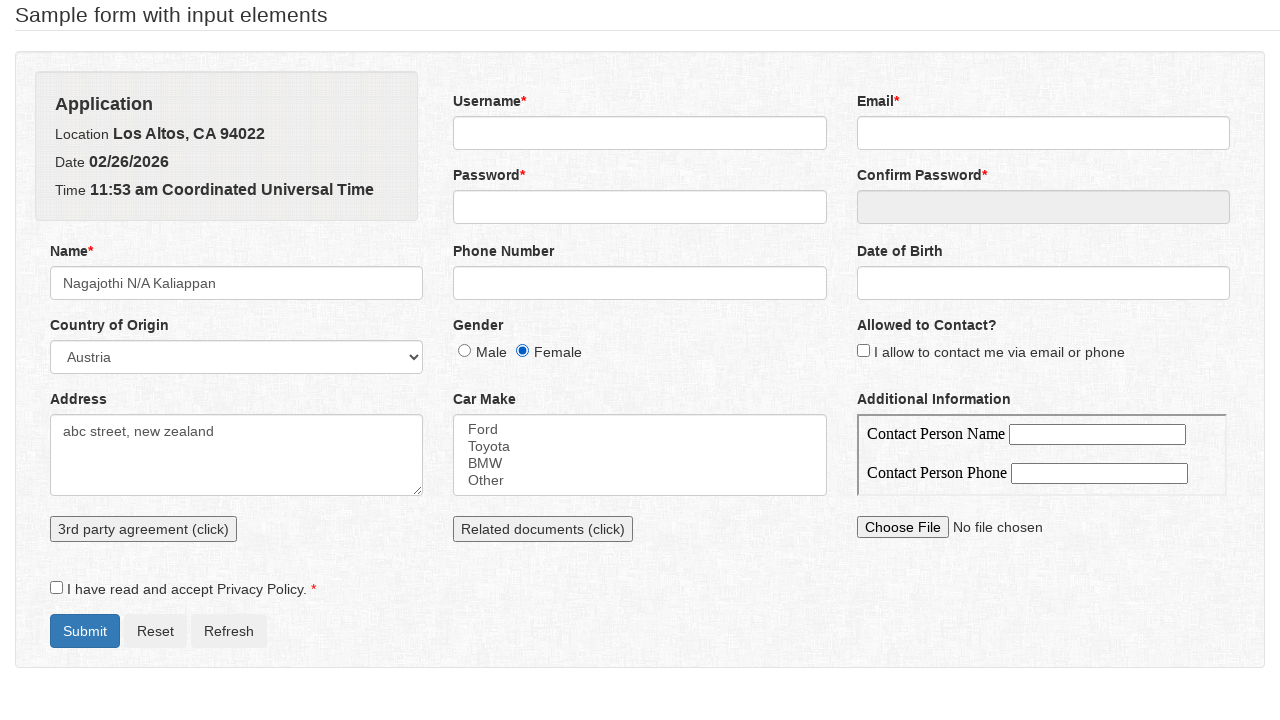

Selected BMW from car make dropdown on select[name='carMake']
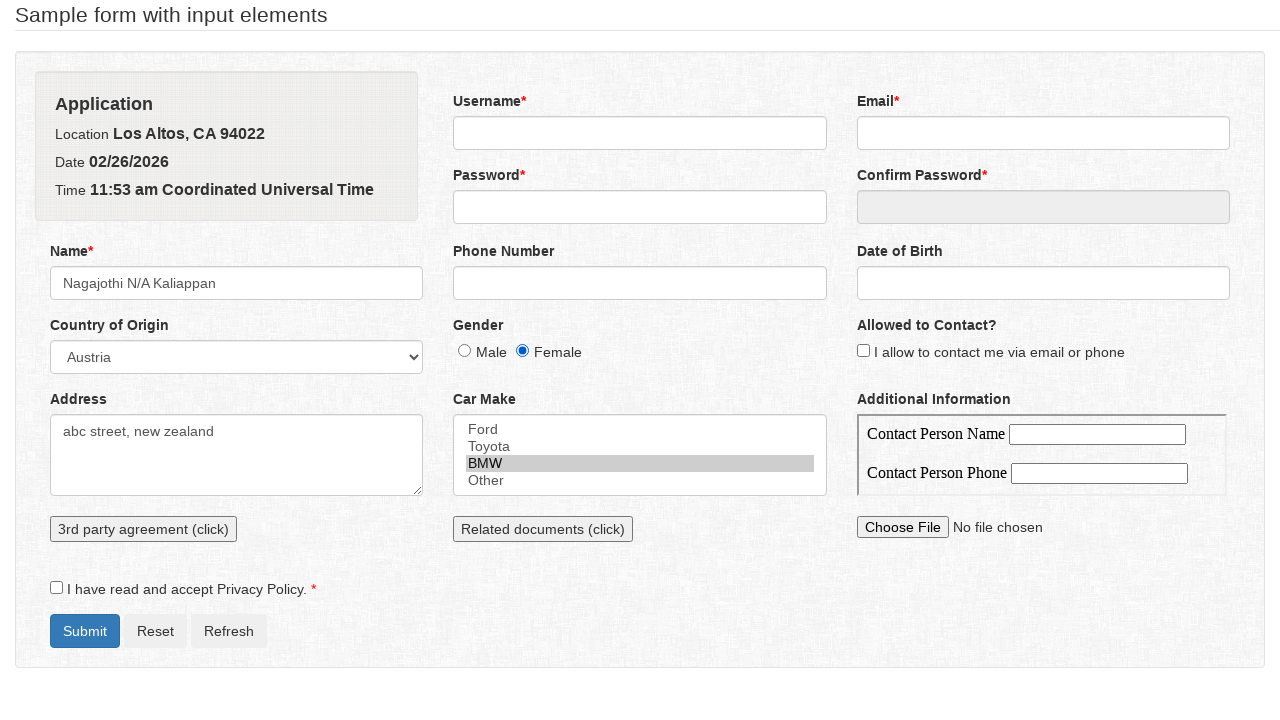

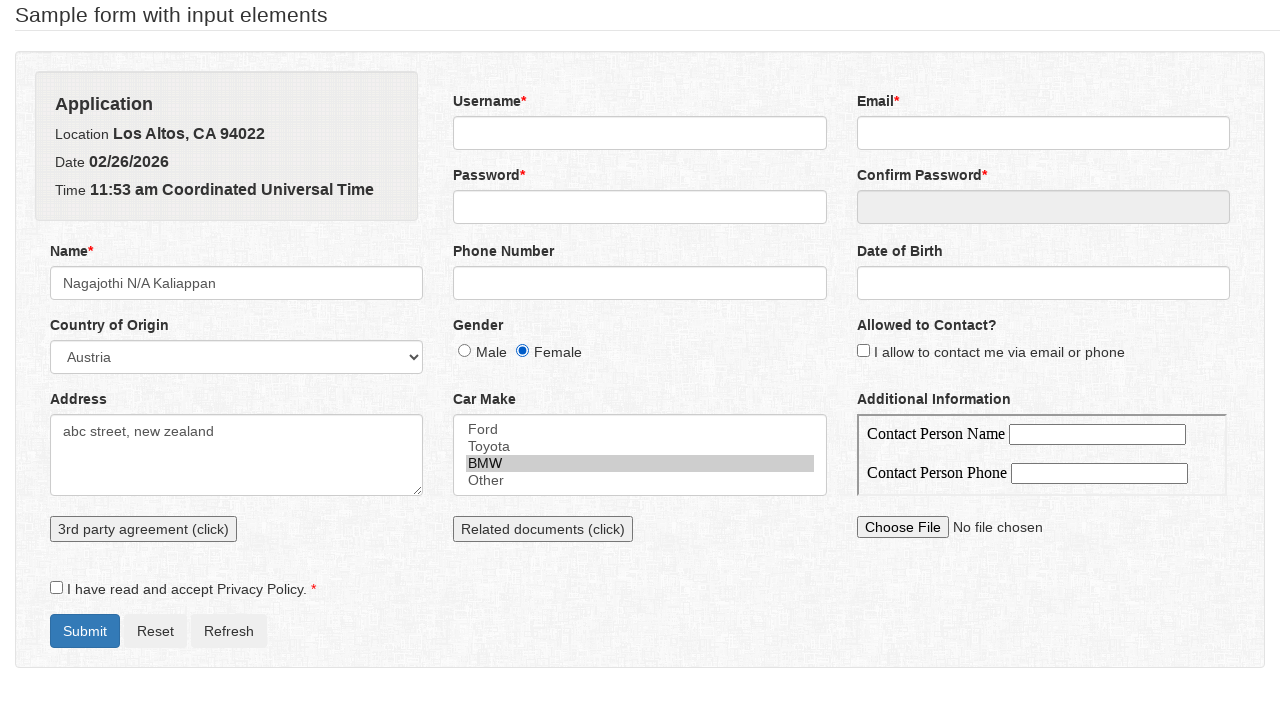